Navigates to a GitHub Pages site and checks for version information displayed on the page, including checking the page title and looking for version strings in the content.

Starting URL: https://garimto81.github.io/virtual_table_db_claude/

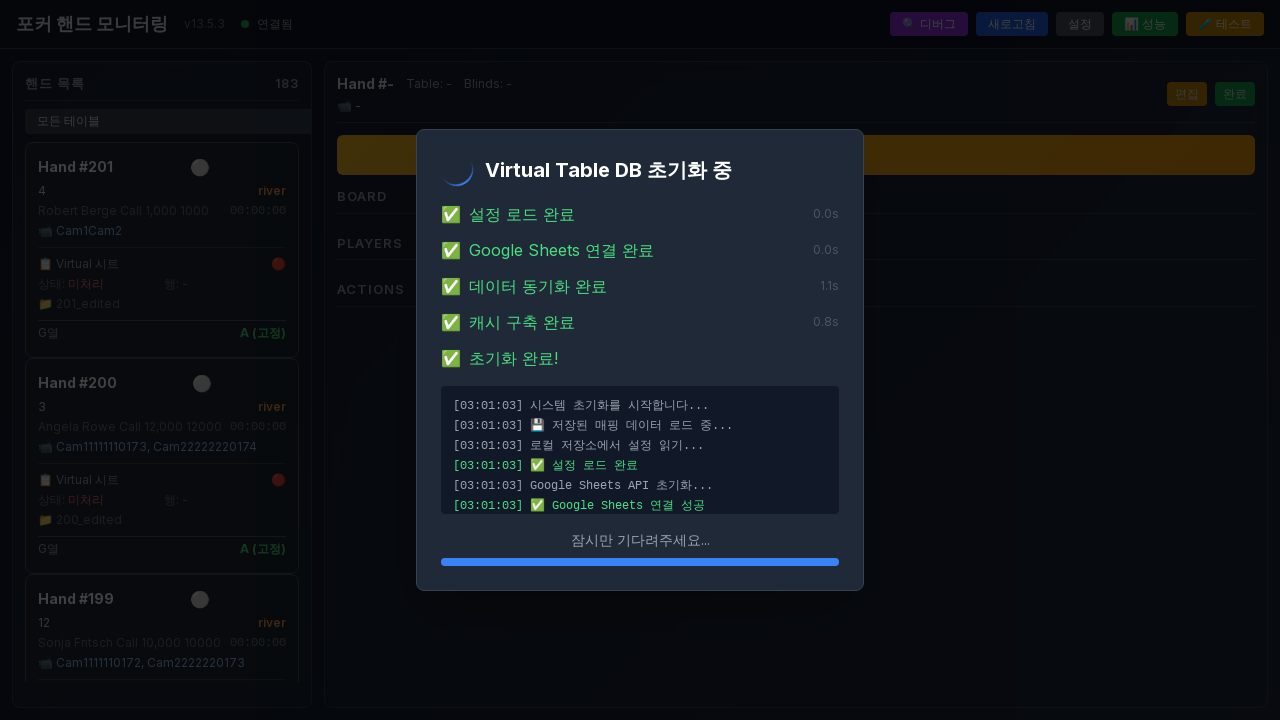

Waited for page to reach networkidle load state
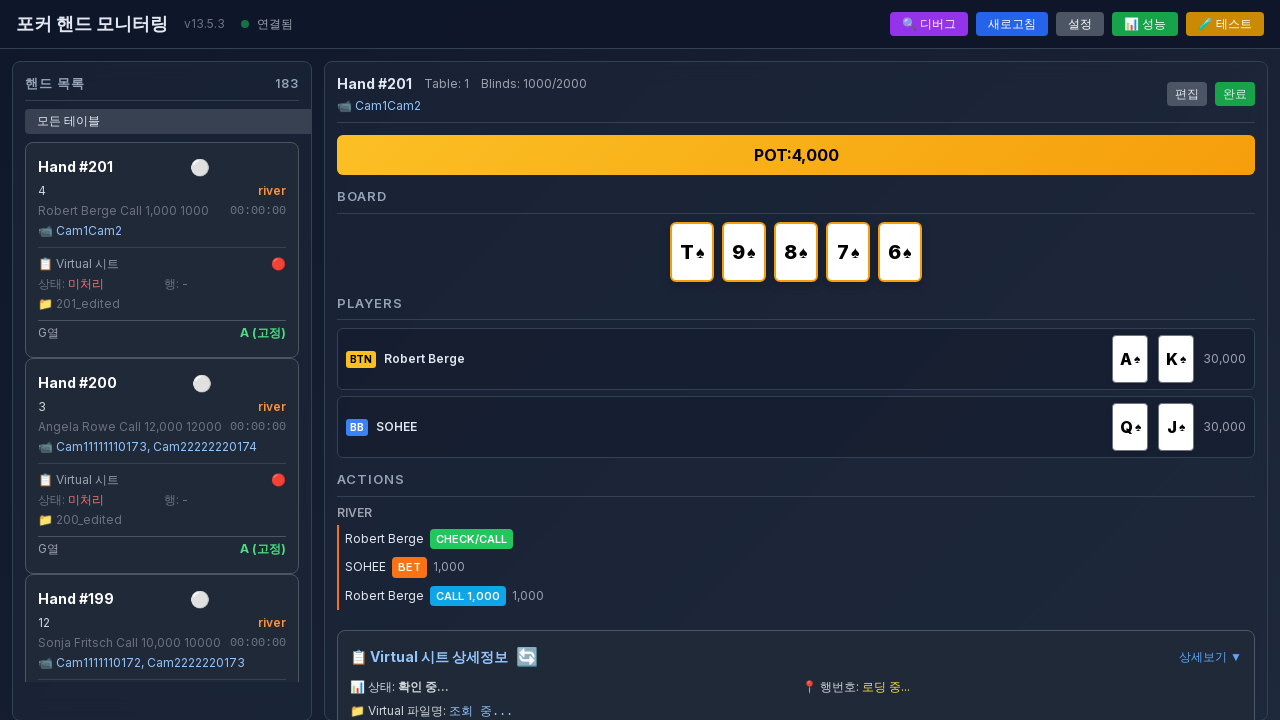

Waited 2 seconds for dynamic content to load
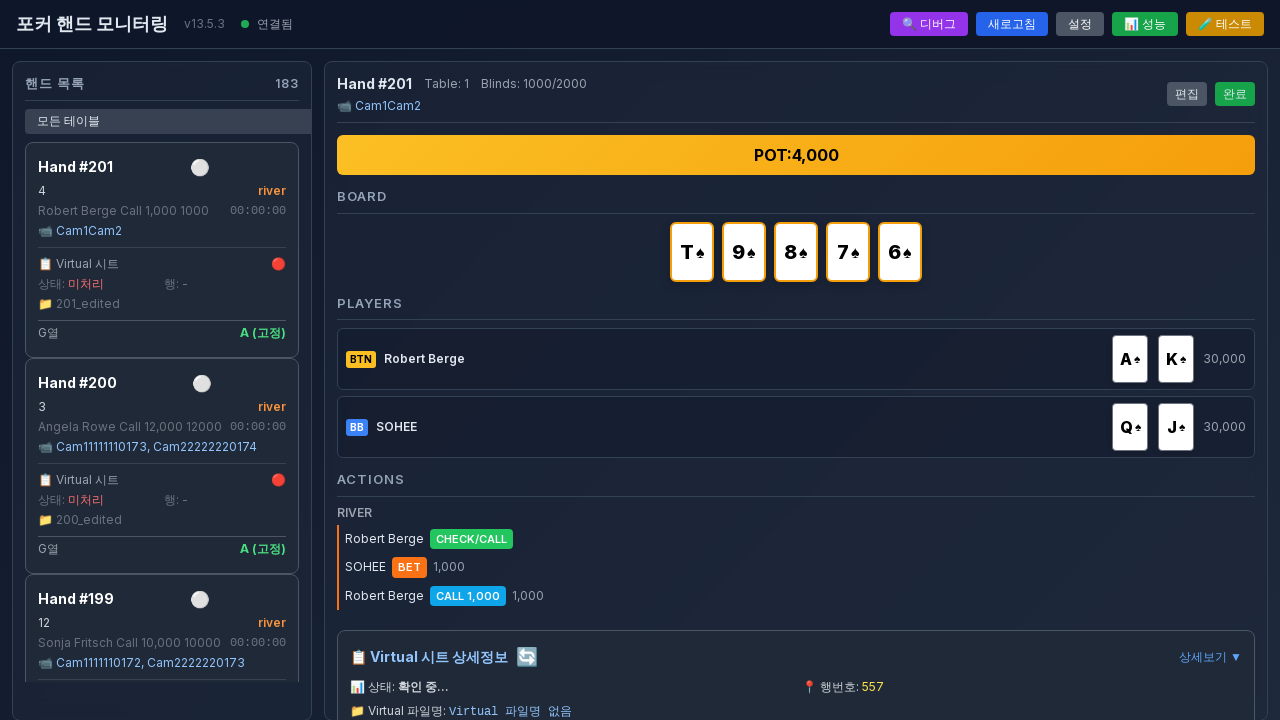

Retrieved page title: 포커 핸드 모니터링 v13.5.3 - AI 분석 시스템
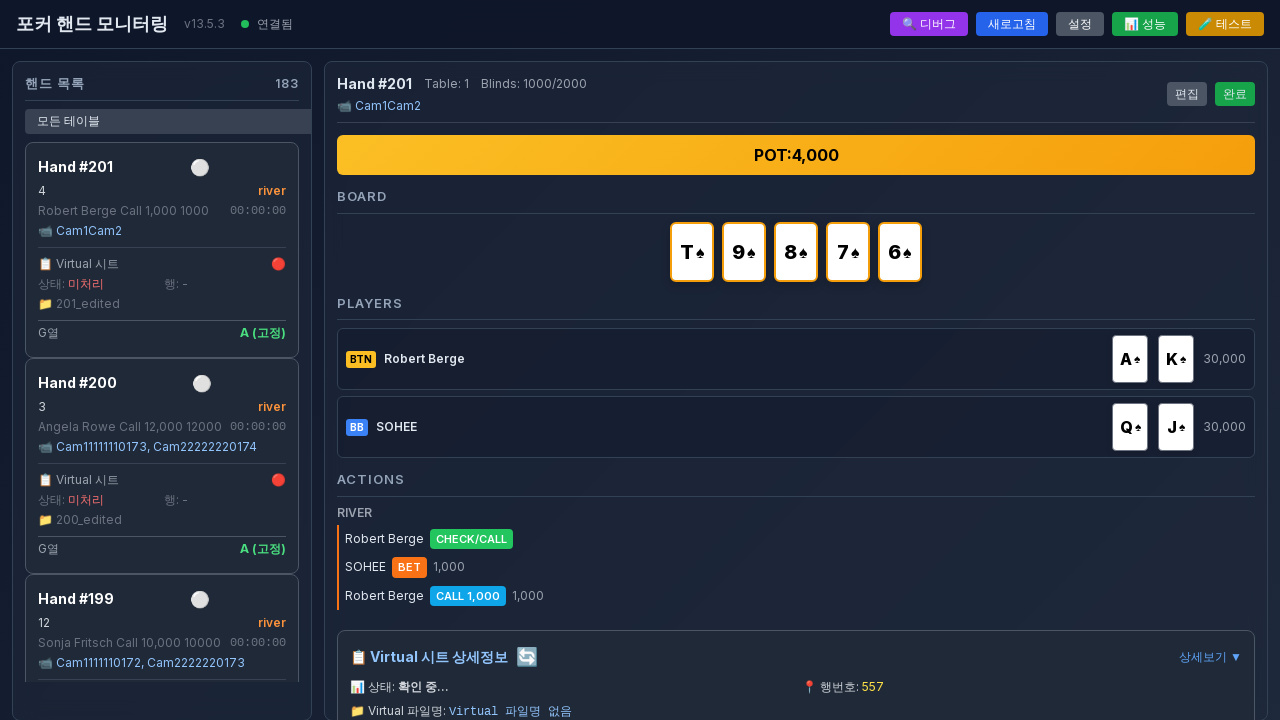

Extracted version information from page: appVersion=13.5.3, htmlVersion=None
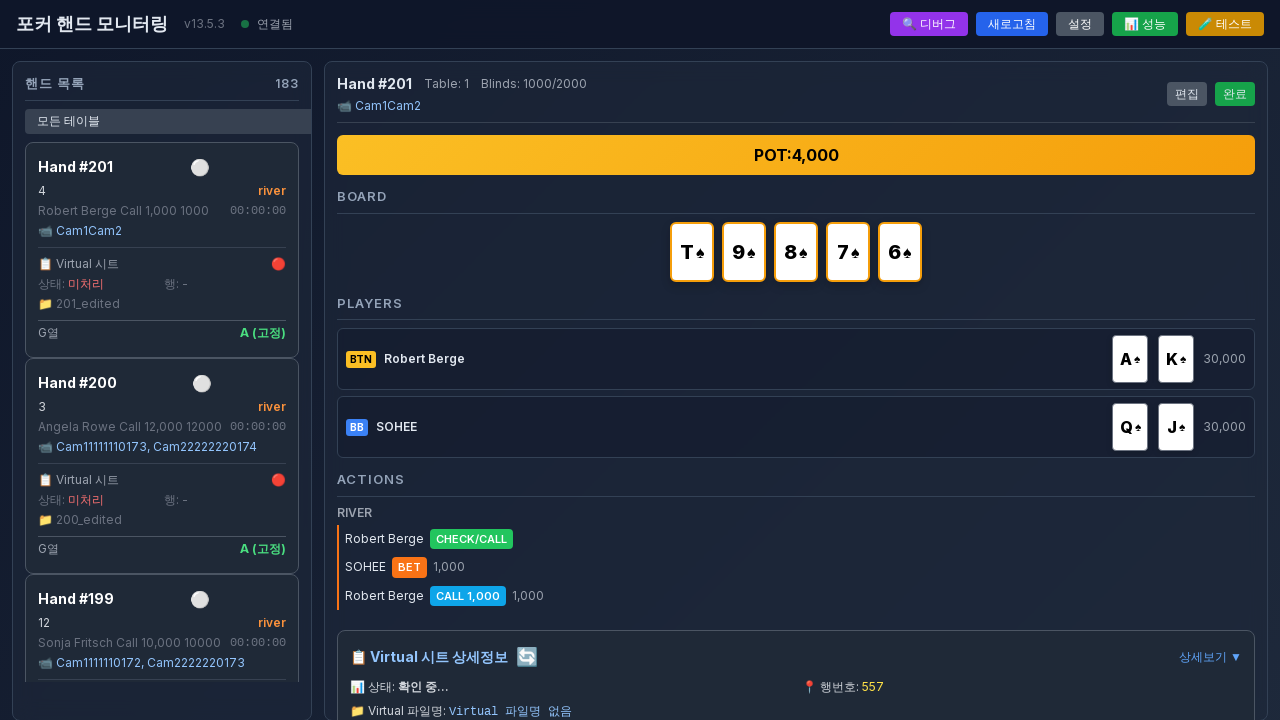

Navigated to page with cache-busting timestamp parameter
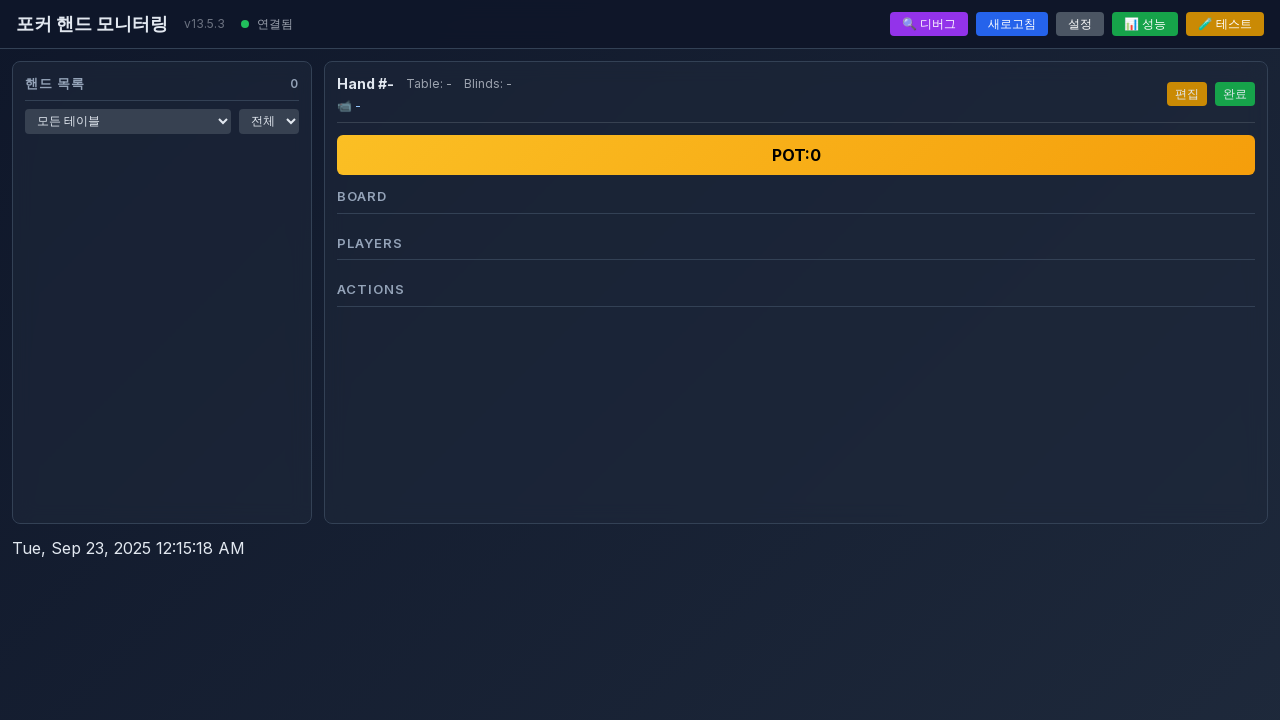

Waited for page to reach networkidle load state after cache-busting navigation
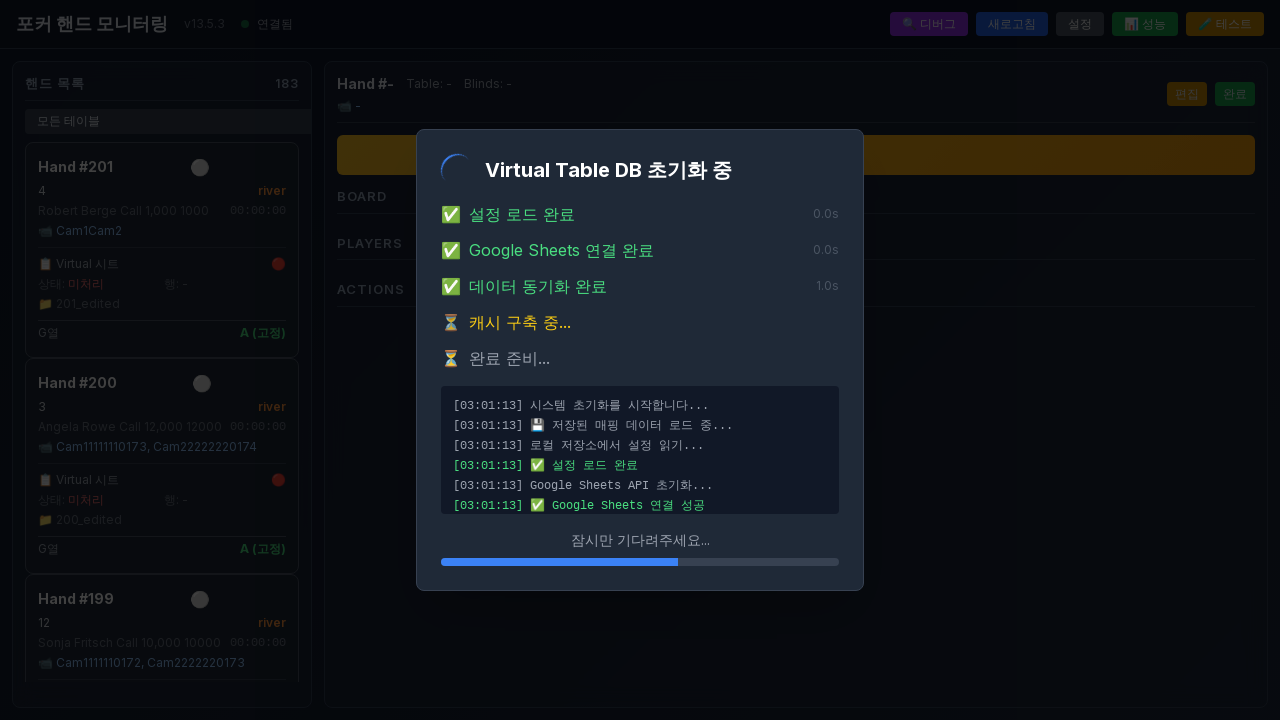

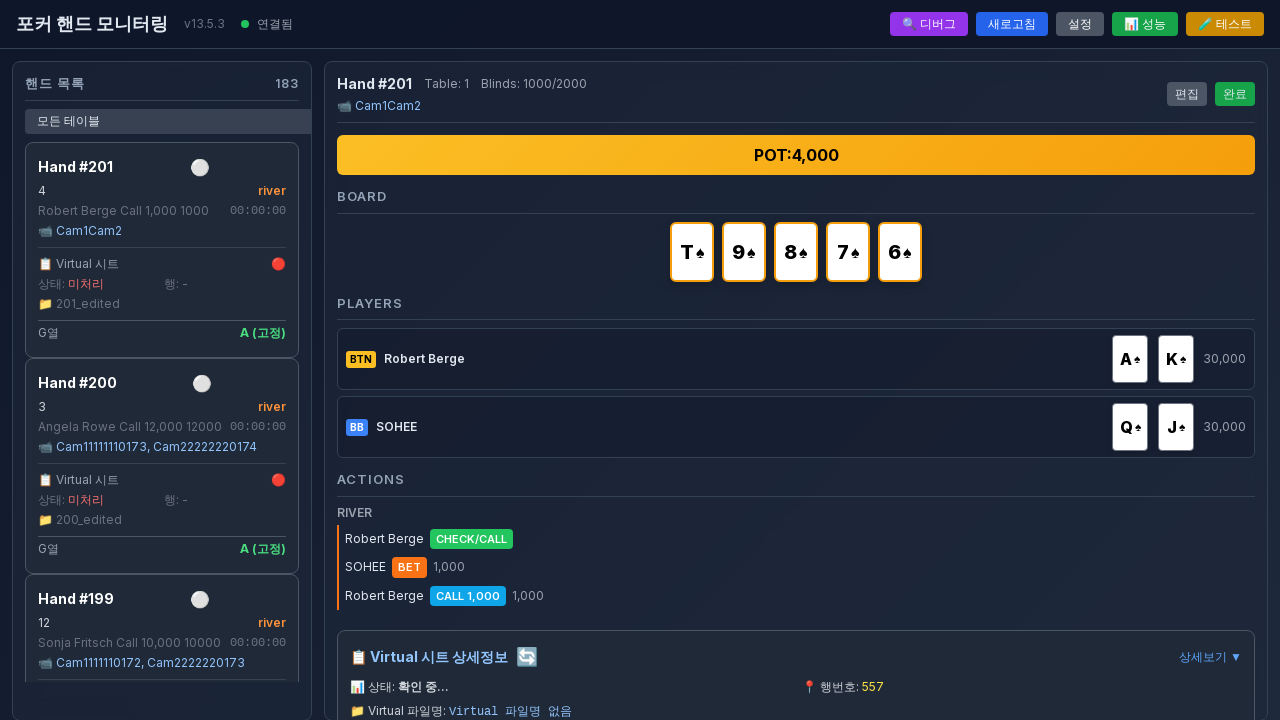